Tests auto-suggestive dropdown functionality by typing "Indi" and selecting "India" from the suggestions

Starting URL: https://rahulshettyacademy.com/AutomationPractice/

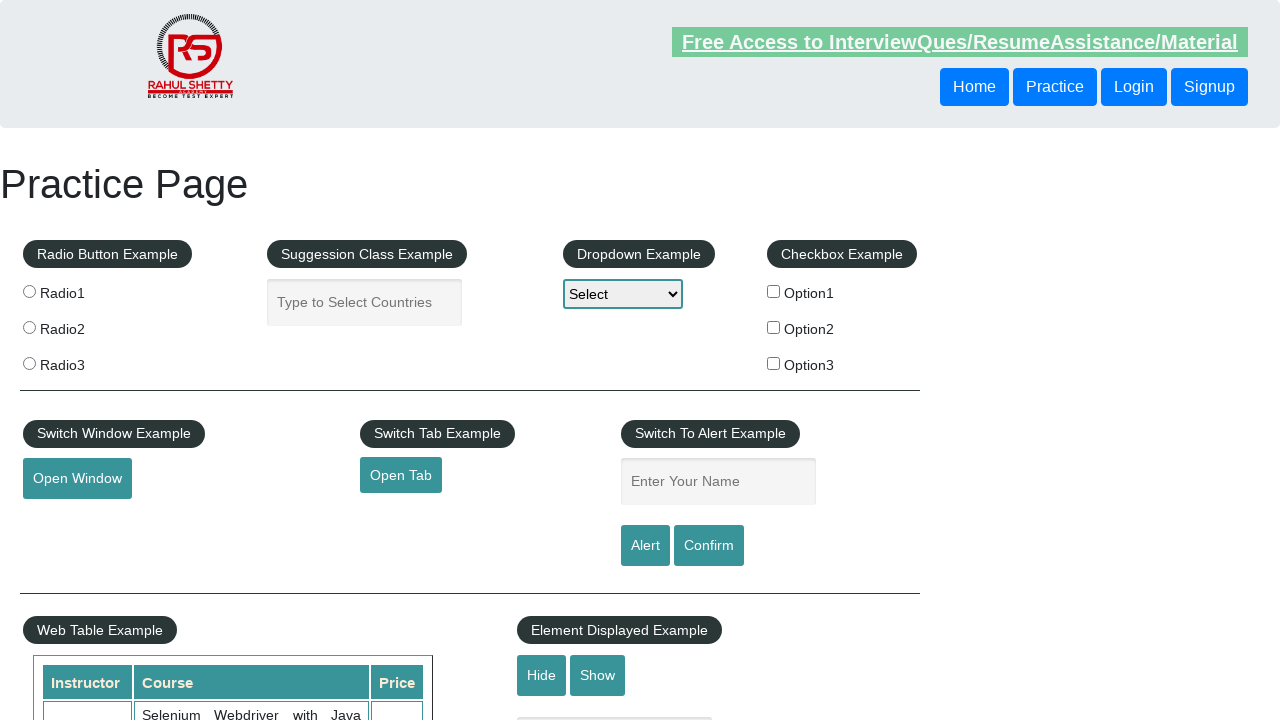

Typed 'Indi' in the auto-suggest input field on #autocomplete
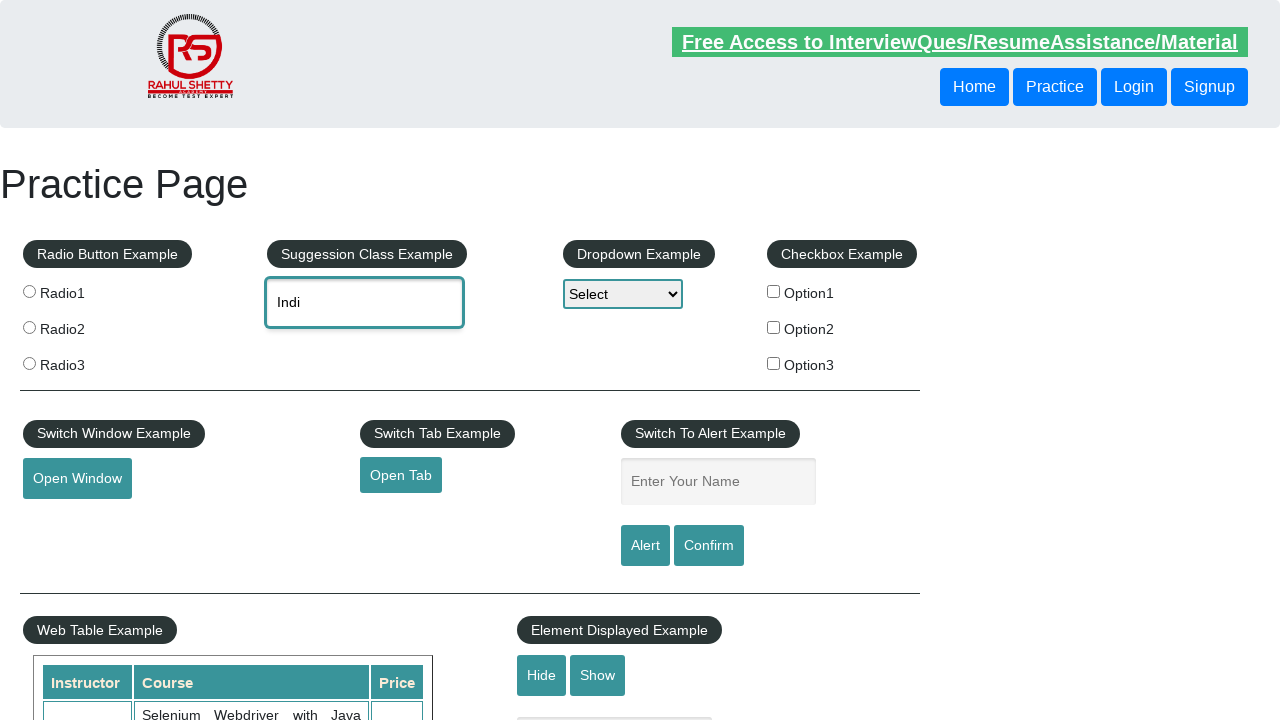

Auto-suggest dropdown suggestions appeared
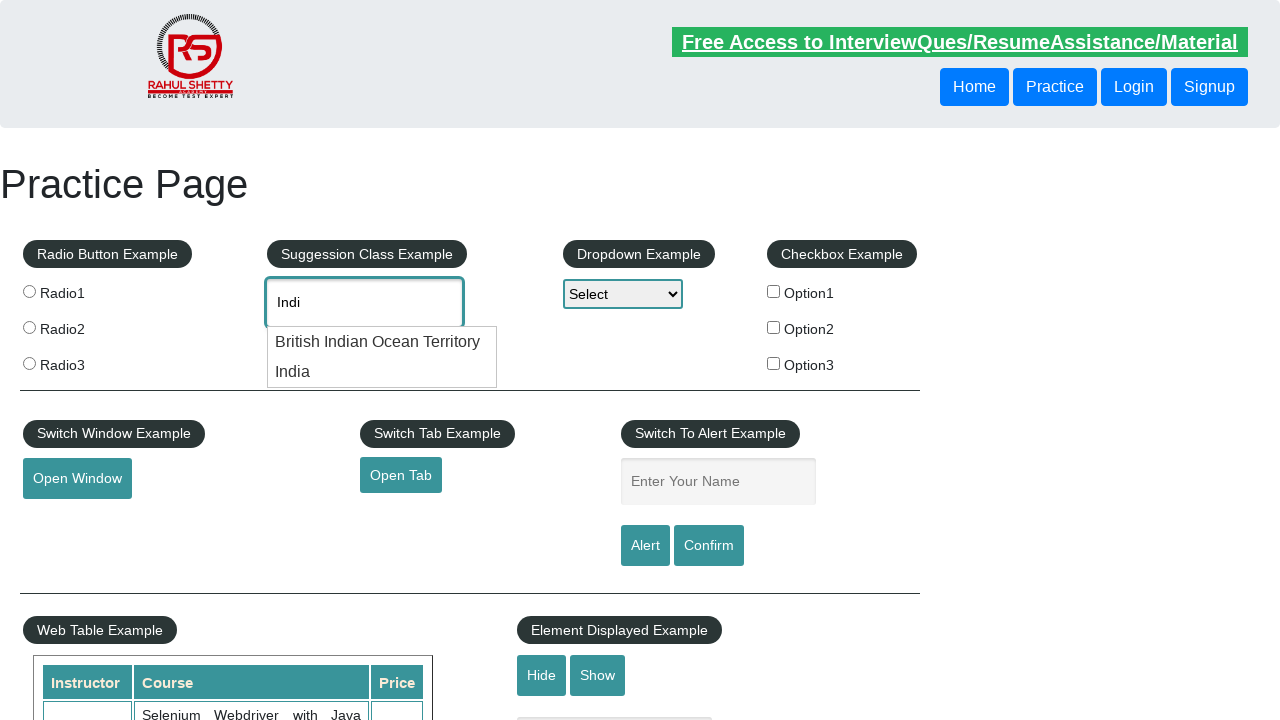

Retrieved all suggestion options from dropdown
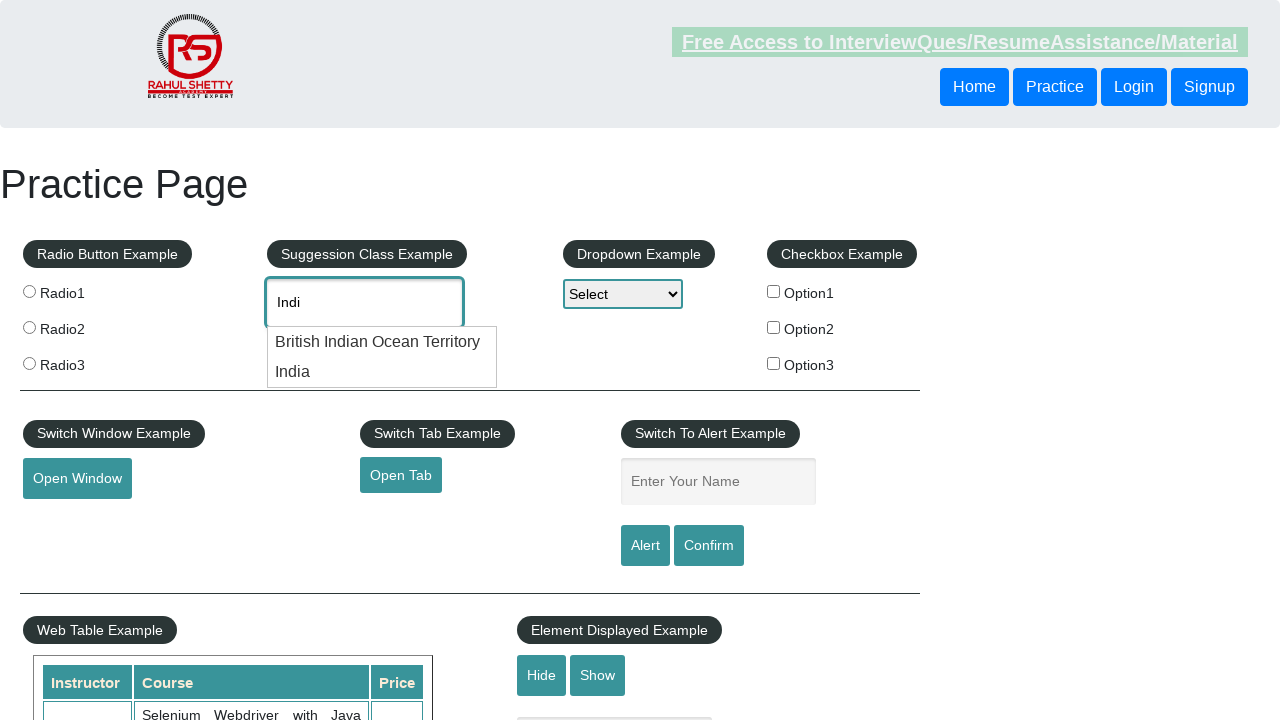

Selected 'India' from the auto-suggest dropdown at (382, 372) on .ui-menu-item-wrapper >> nth=1
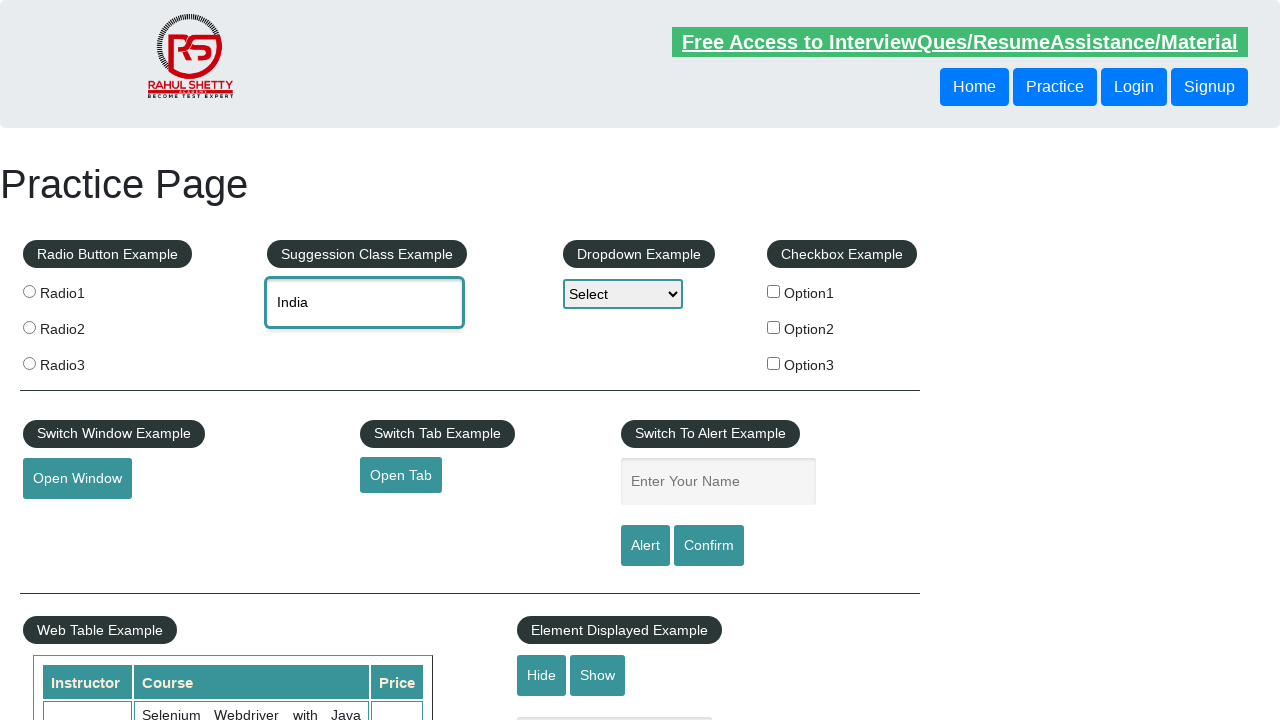

Retrieved selected value from input field: 'India'
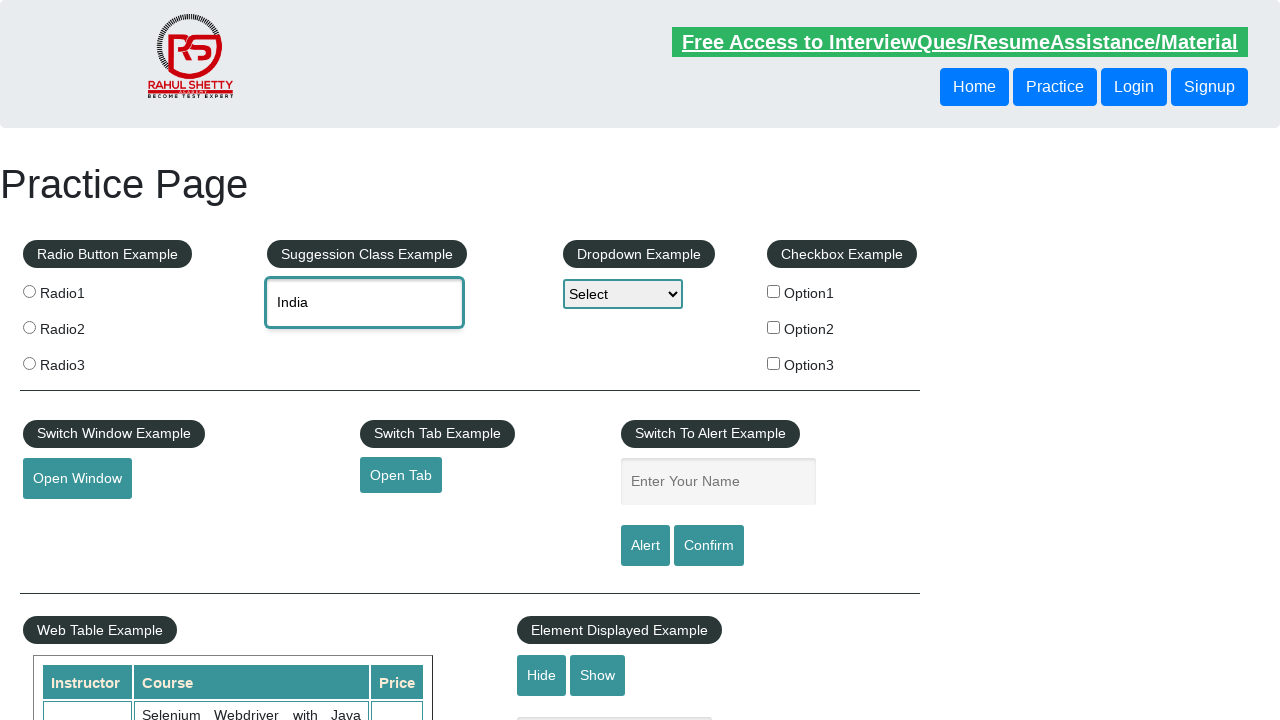

Verified that 'India' is correctly selected in the input field
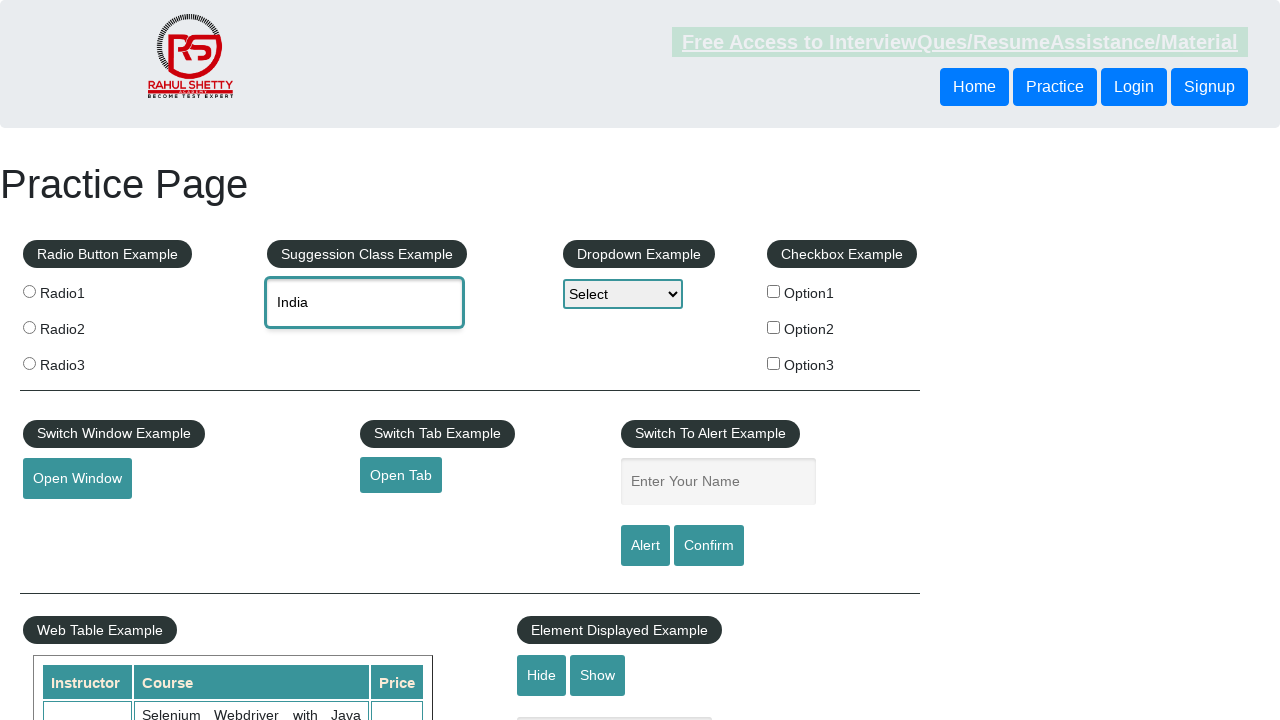

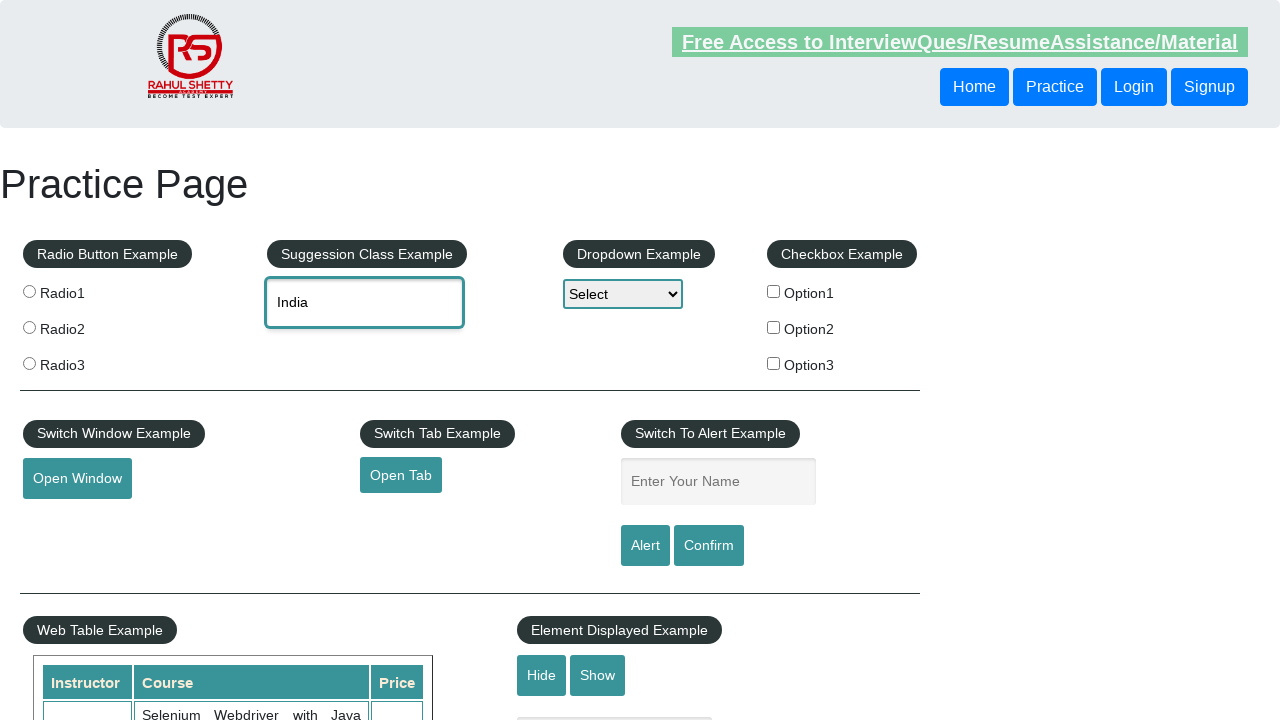